Tests clicking a button with a dynamic ID multiple times on the UI Testing Playground. The test clicks the blue "Button with Dynamic ID" button once, then clicks it 3 more times in a loop to verify the button can be consistently located despite having a dynamic ID.

Starting URL: http://uitestingplayground.com/dynamicid

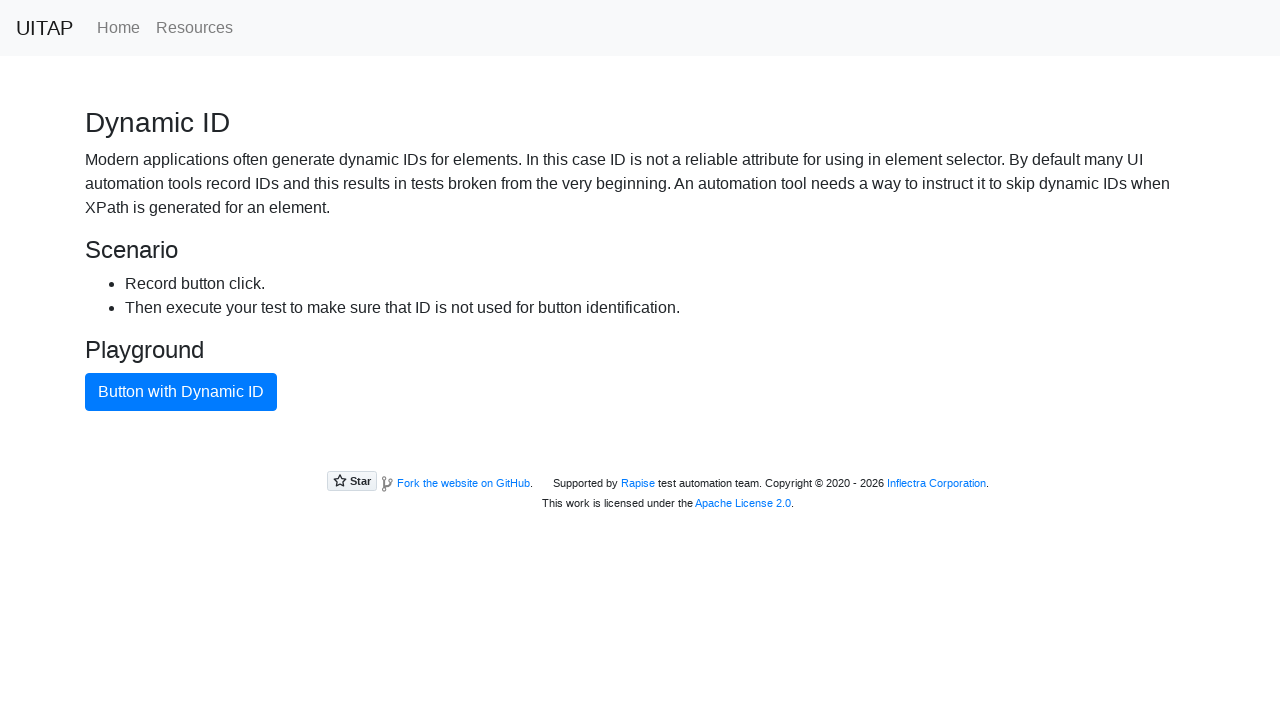

Clicked the blue 'Button with Dynamic ID' button (initial click) at (181, 392) on xpath=//button[text()="Button with Dynamic ID"]
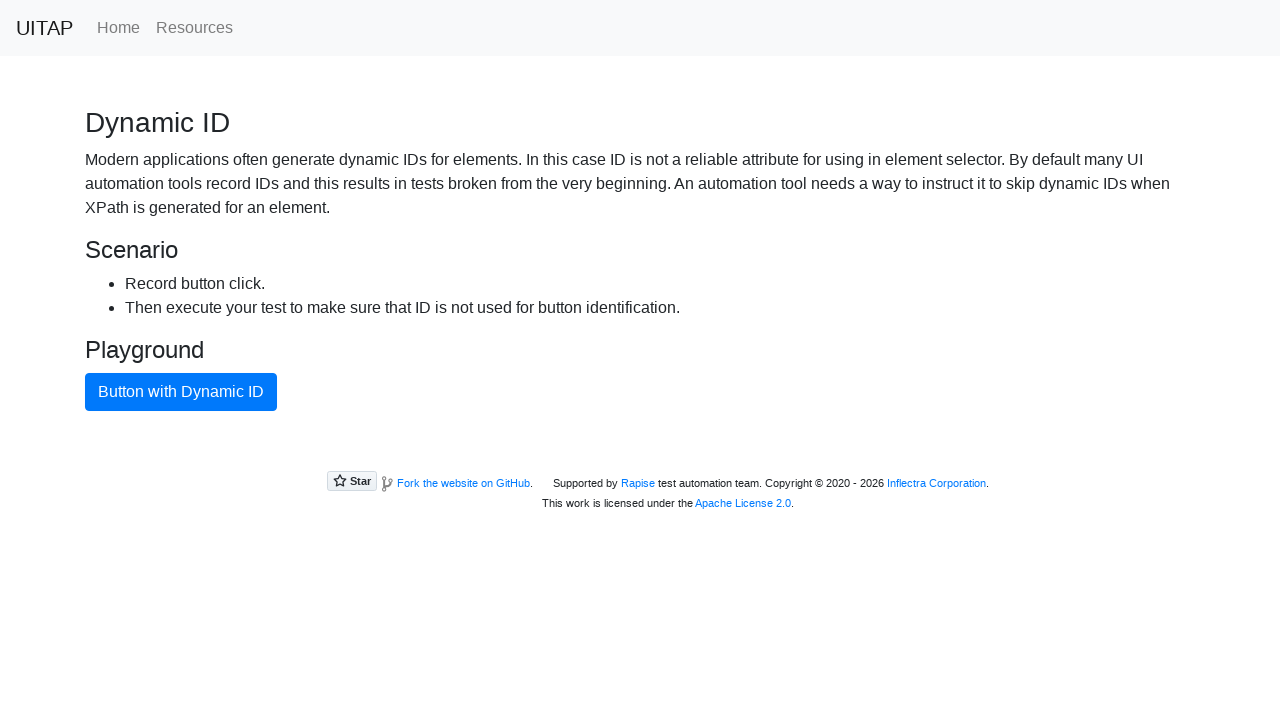

Clicked the blue 'Button with Dynamic ID' button in loop at (181, 392) on xpath=//button[text()="Button with Dynamic ID"]
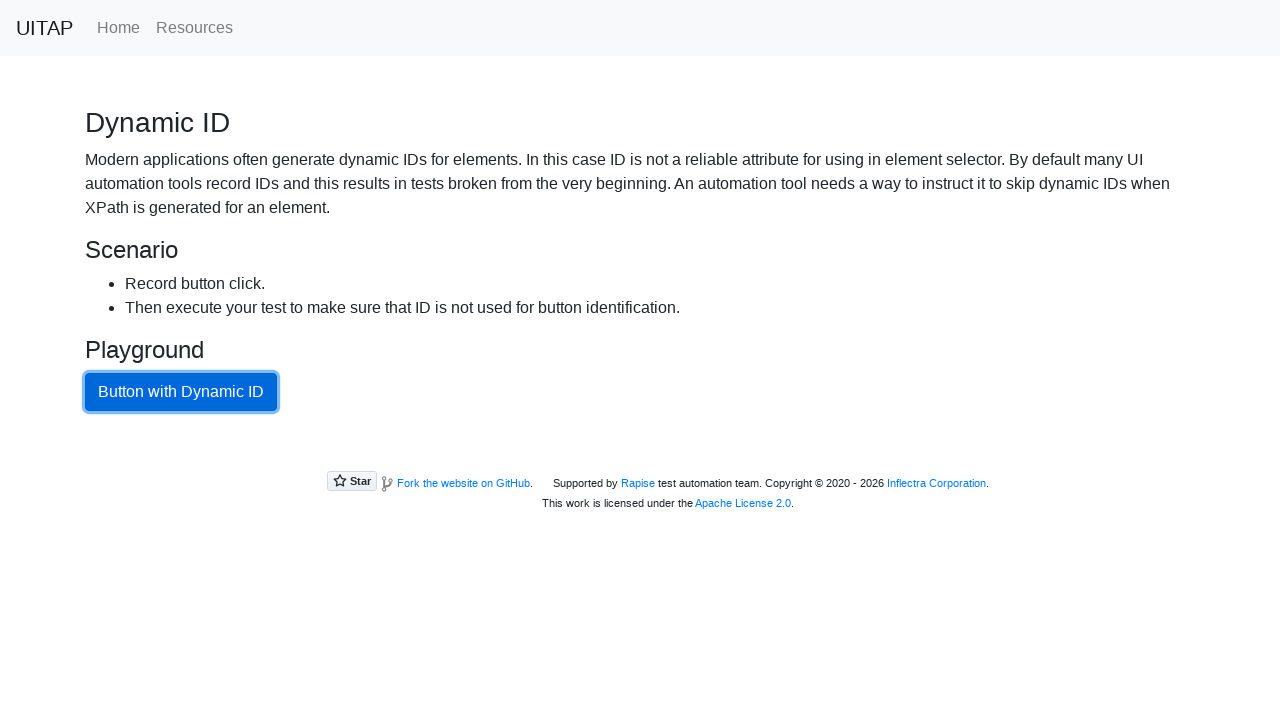

Waited 2 seconds before next click
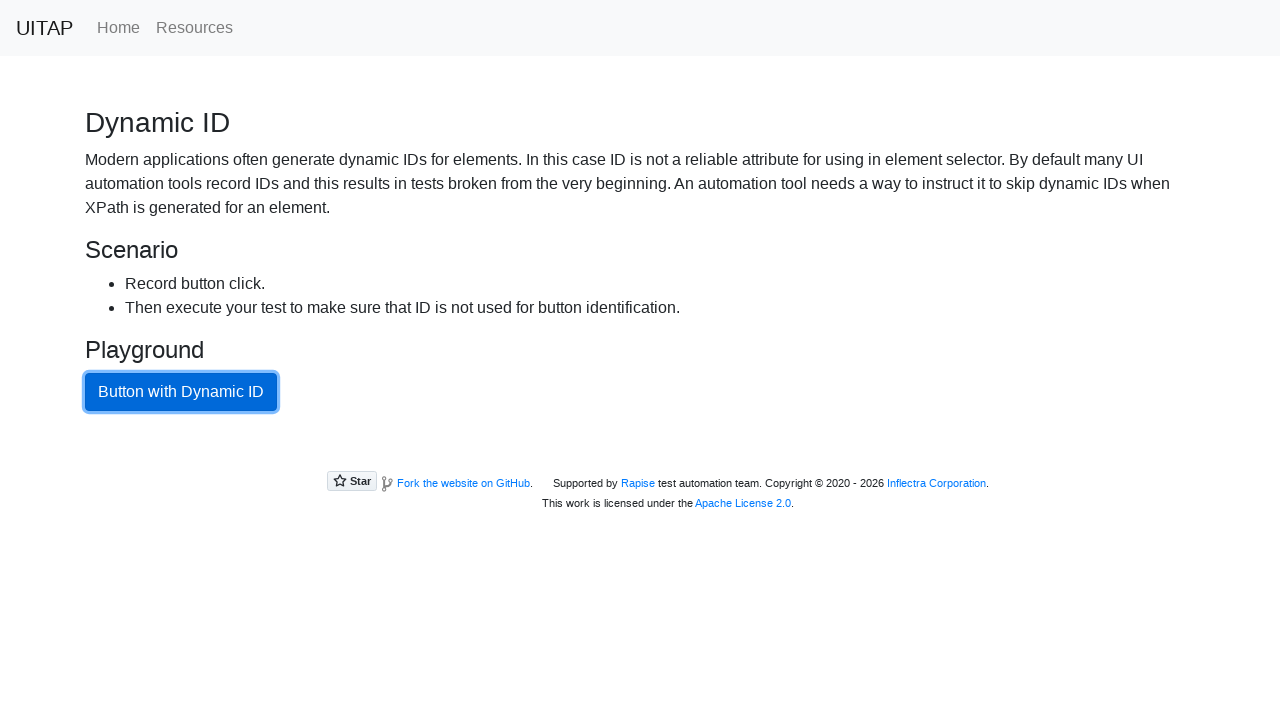

Clicked the blue 'Button with Dynamic ID' button in loop at (181, 392) on xpath=//button[text()="Button with Dynamic ID"]
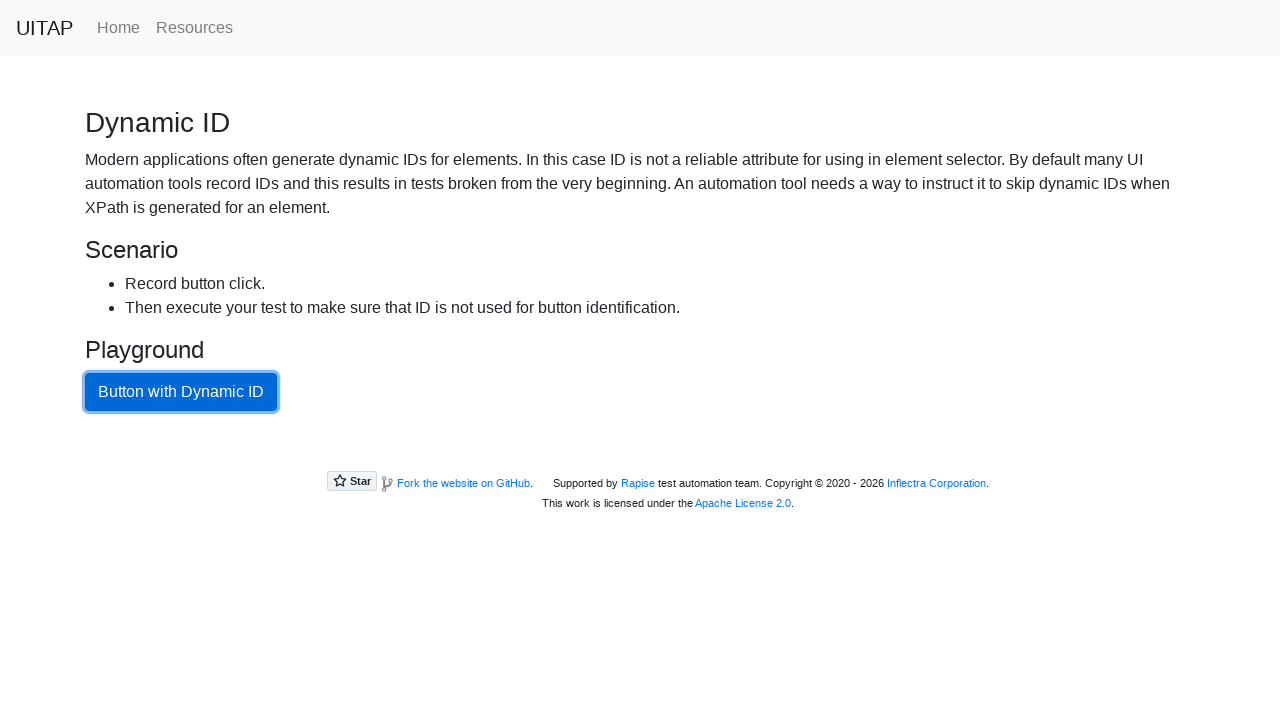

Waited 2 seconds before next click
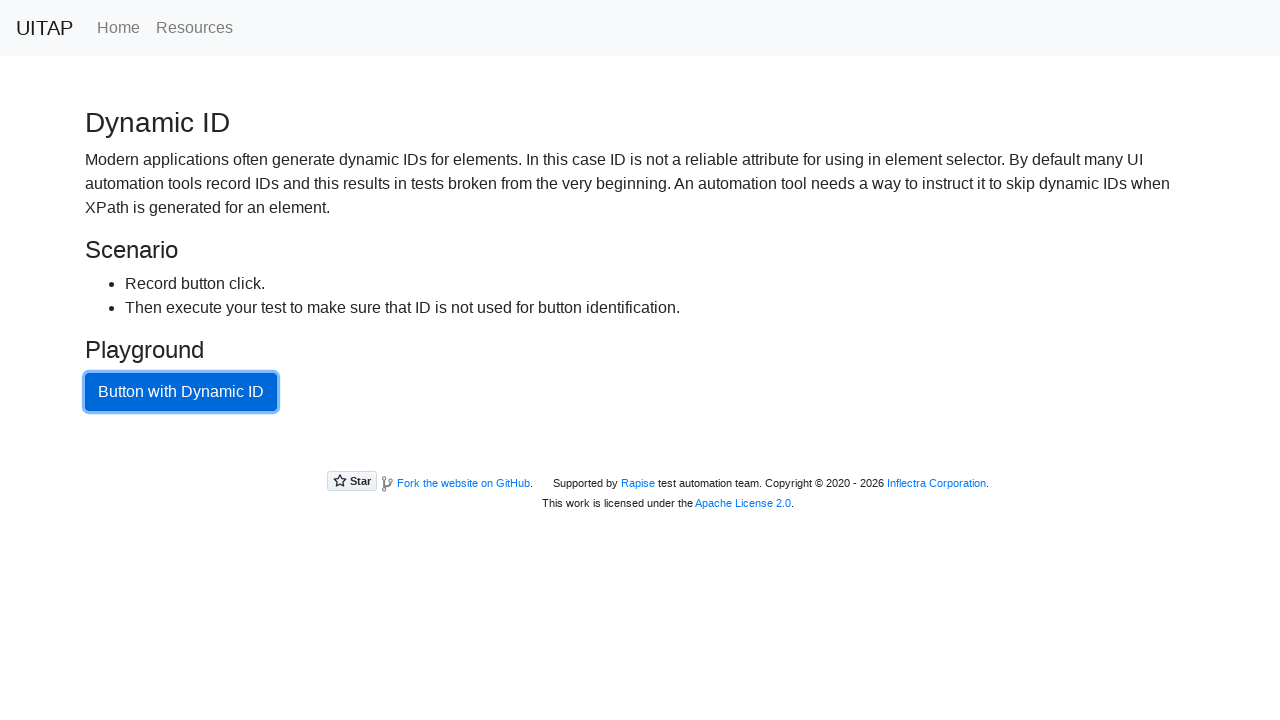

Clicked the blue 'Button with Dynamic ID' button in loop at (181, 392) on xpath=//button[text()="Button with Dynamic ID"]
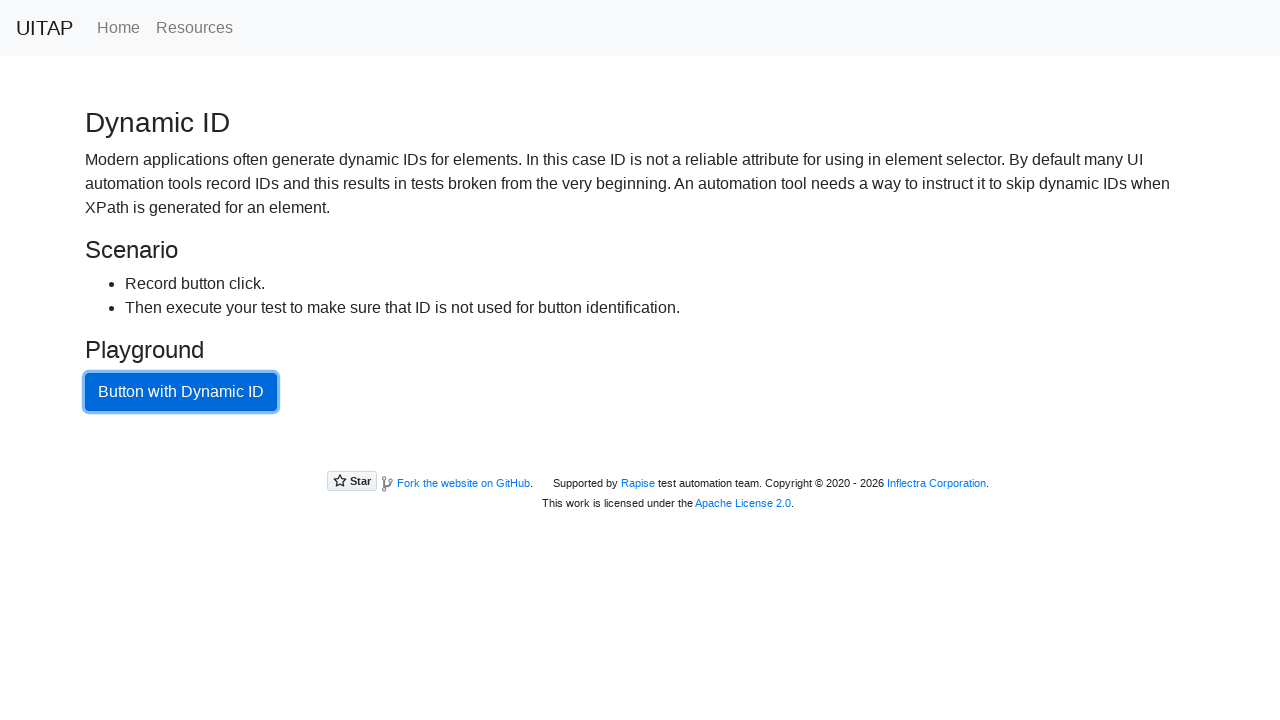

Waited 2 seconds before next click
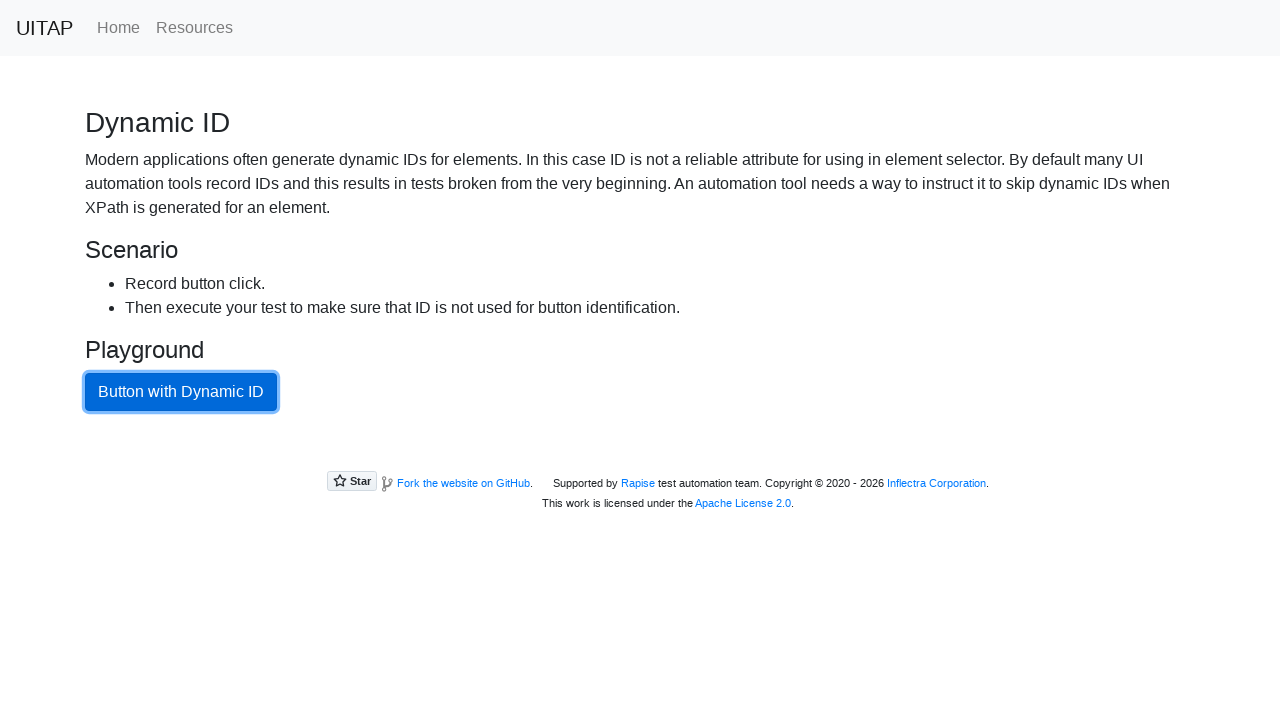

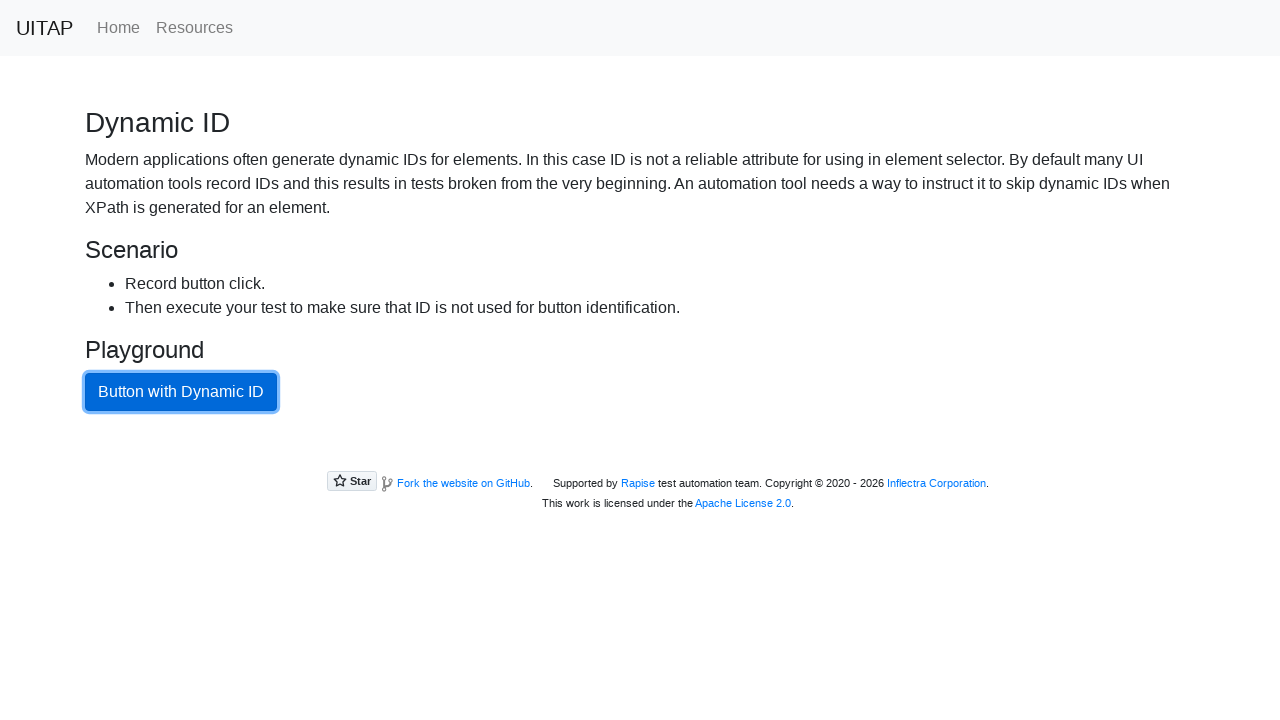